Tests table sorting with helpful CSS class markup by clicking on the dues column header and verifying the sorting functionality works with semantic class names

Starting URL: http://the-internet.herokuapp.com/tables

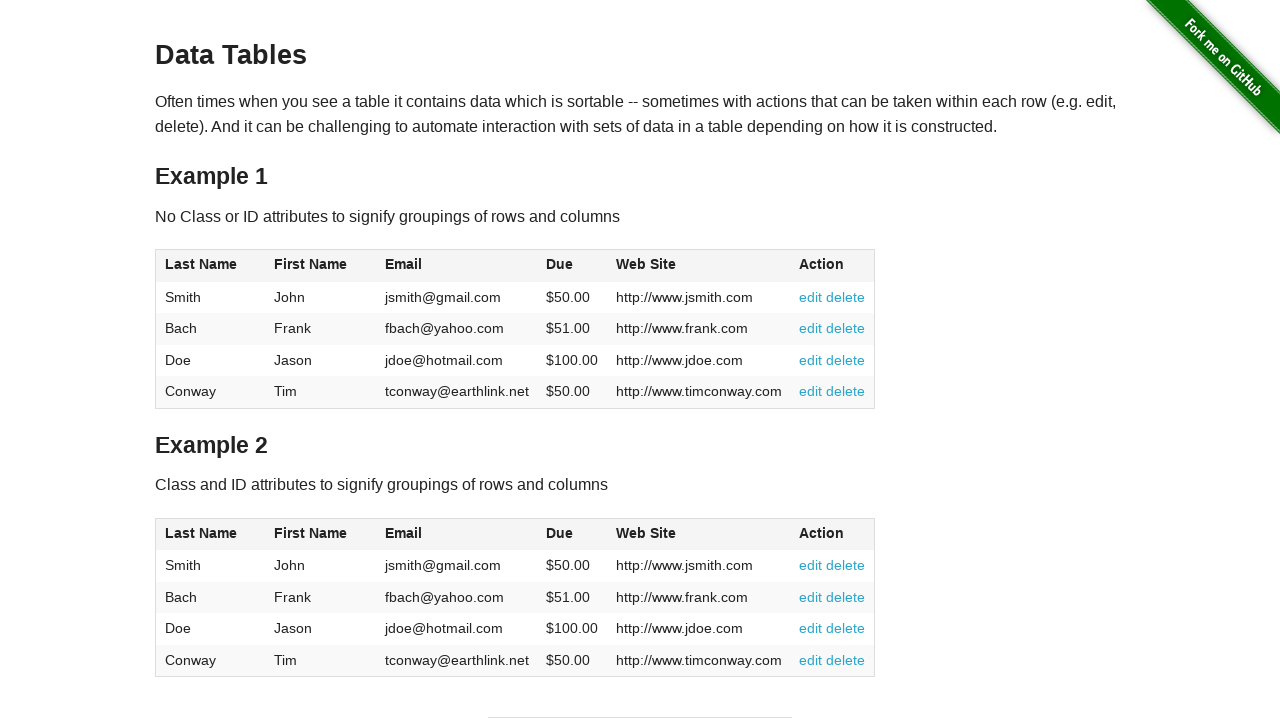

Clicked on dues column header in table2 with semantic class markup at (560, 533) on #table2 thead .dues
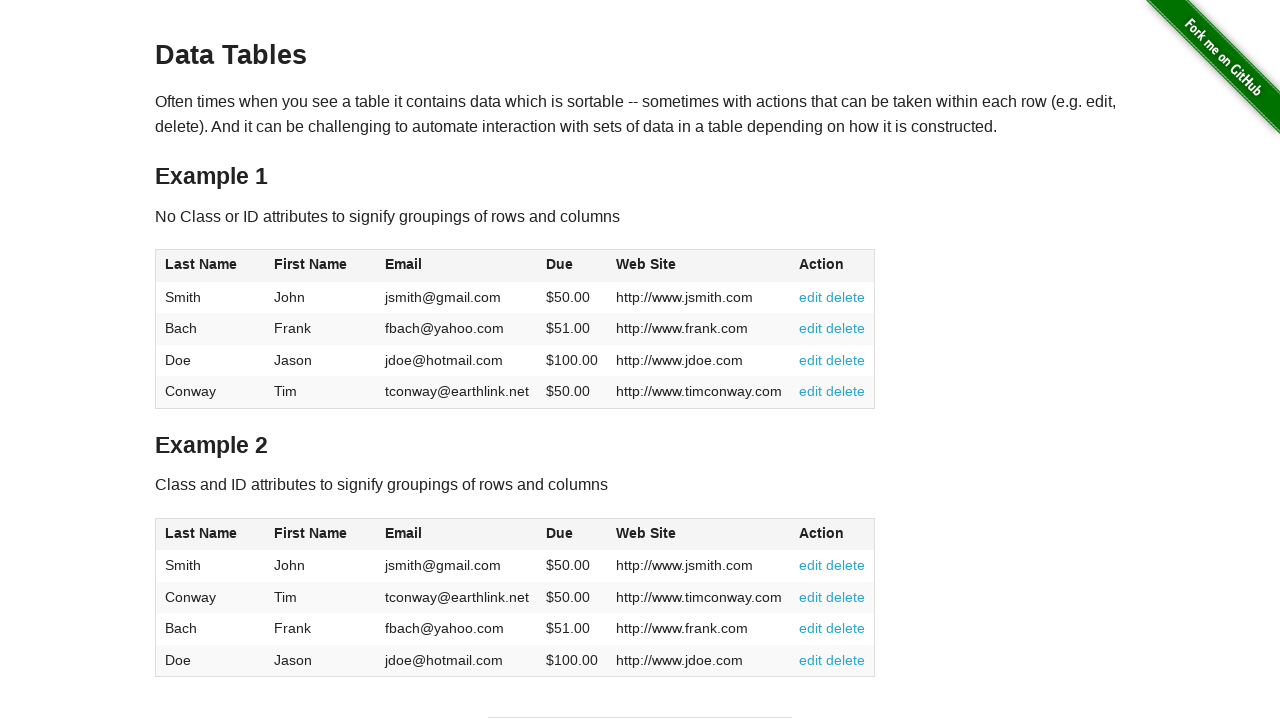

Table updated and dues column became visible in table body
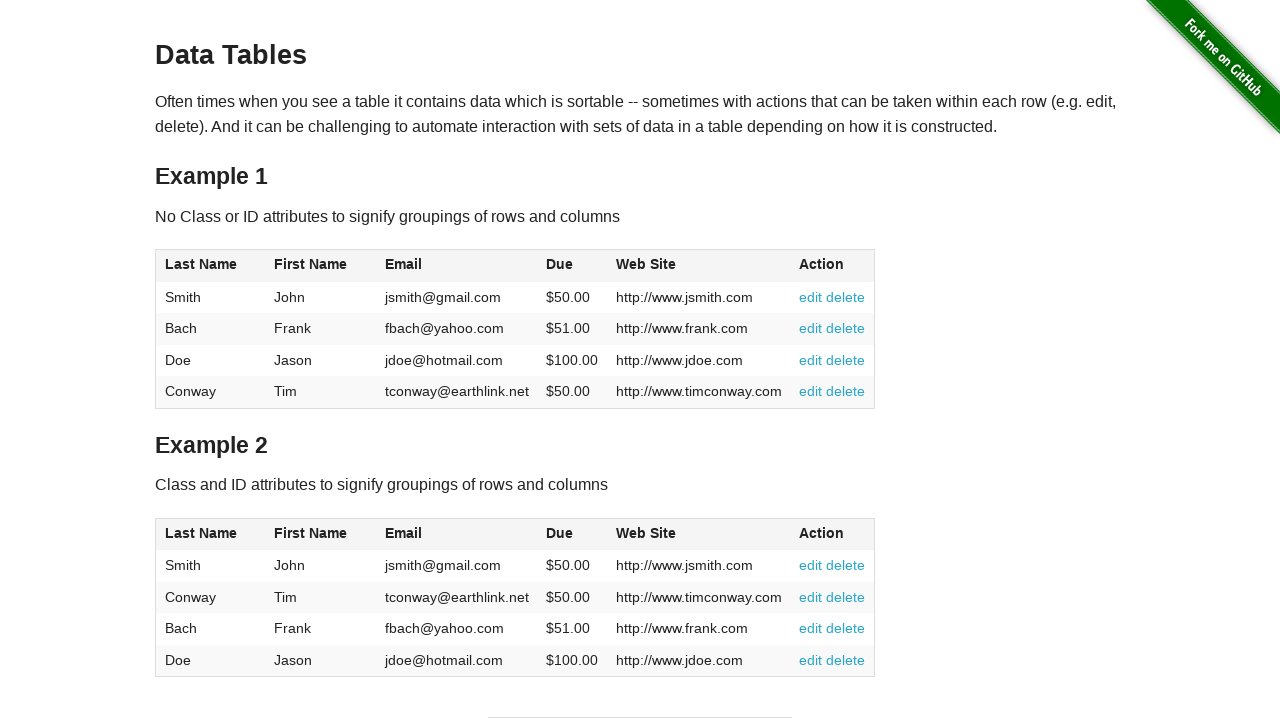

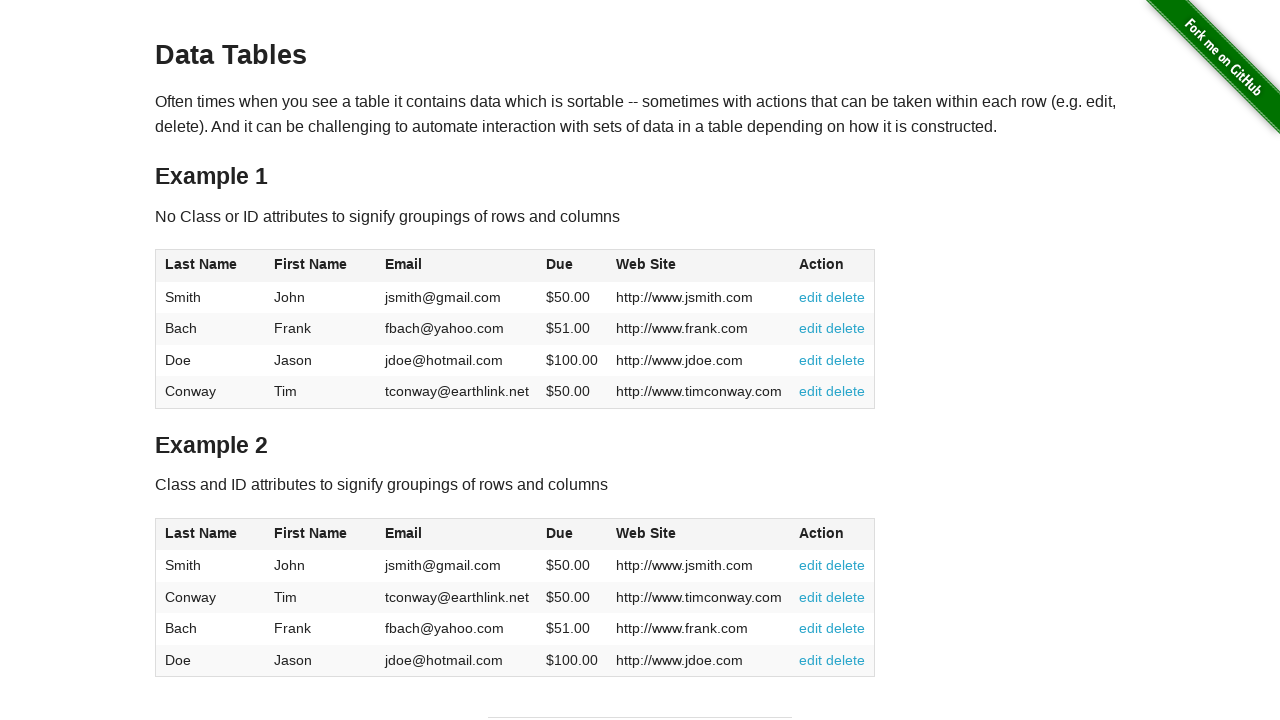